Tests JavaScript alert handling by clicking the JS Alert button and accepting the alert dialog

Starting URL: http://the-internet.herokuapp.com/javascript_alerts

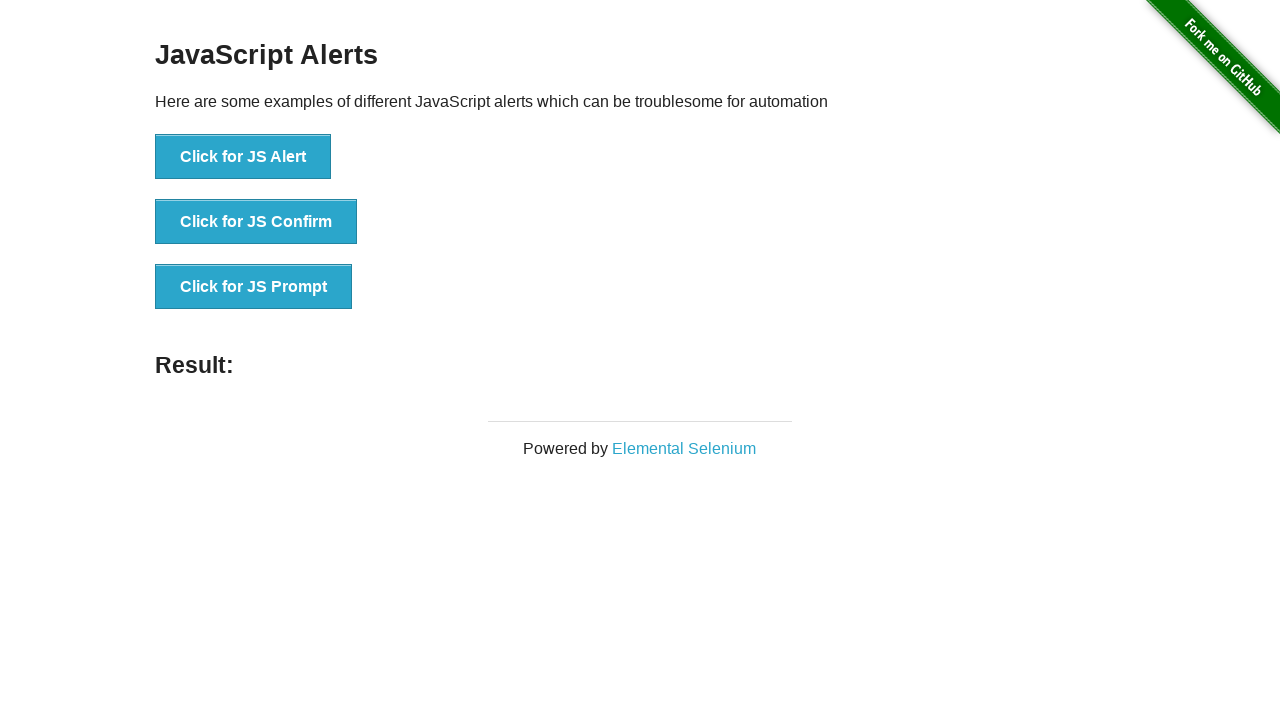

Clicked the JS Alert button at (243, 157) on button[onclick='jsAlert()']
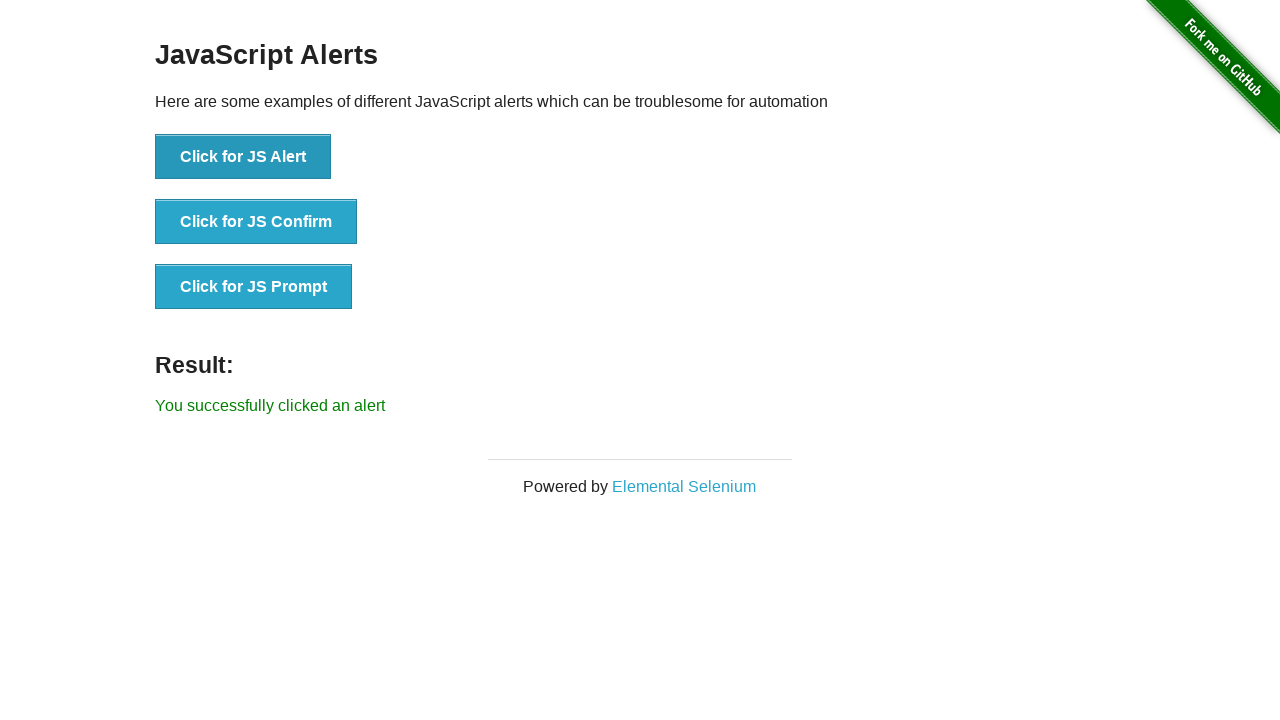

Registered dialog handler to accept alerts
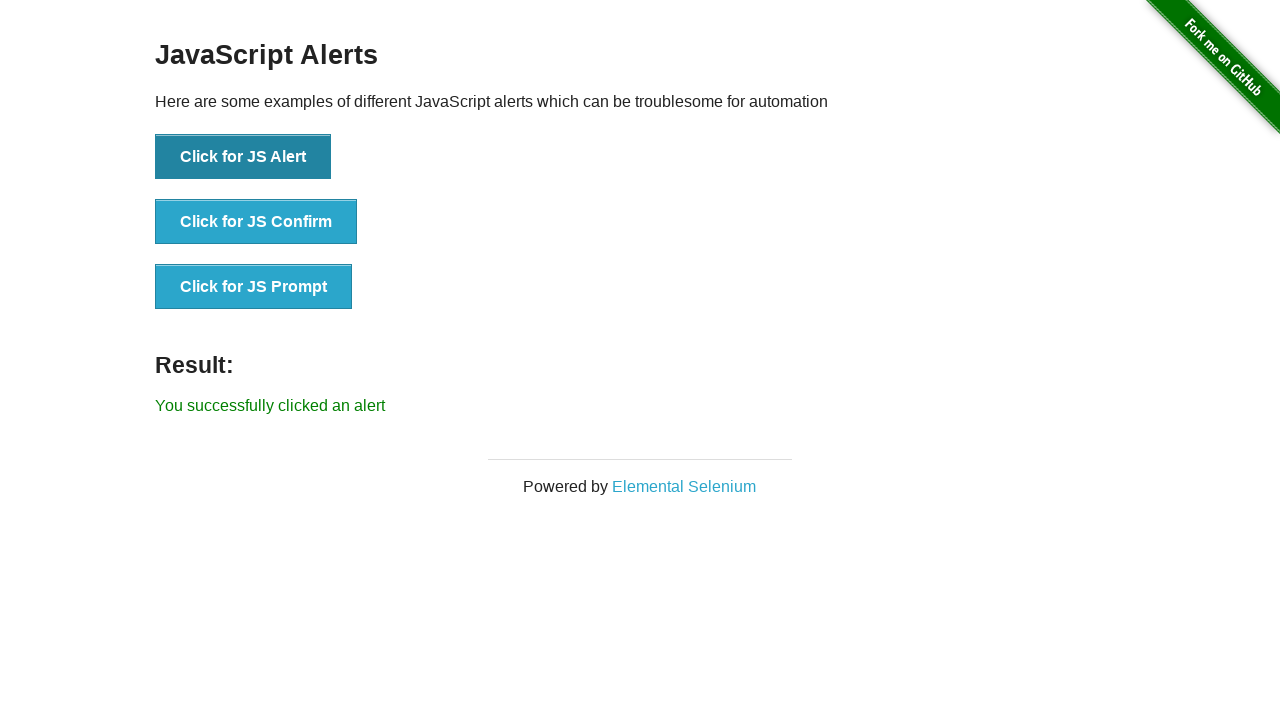

Clicked the JS Alert button and accepted the alert dialog at (243, 157) on button[onclick='jsAlert()']
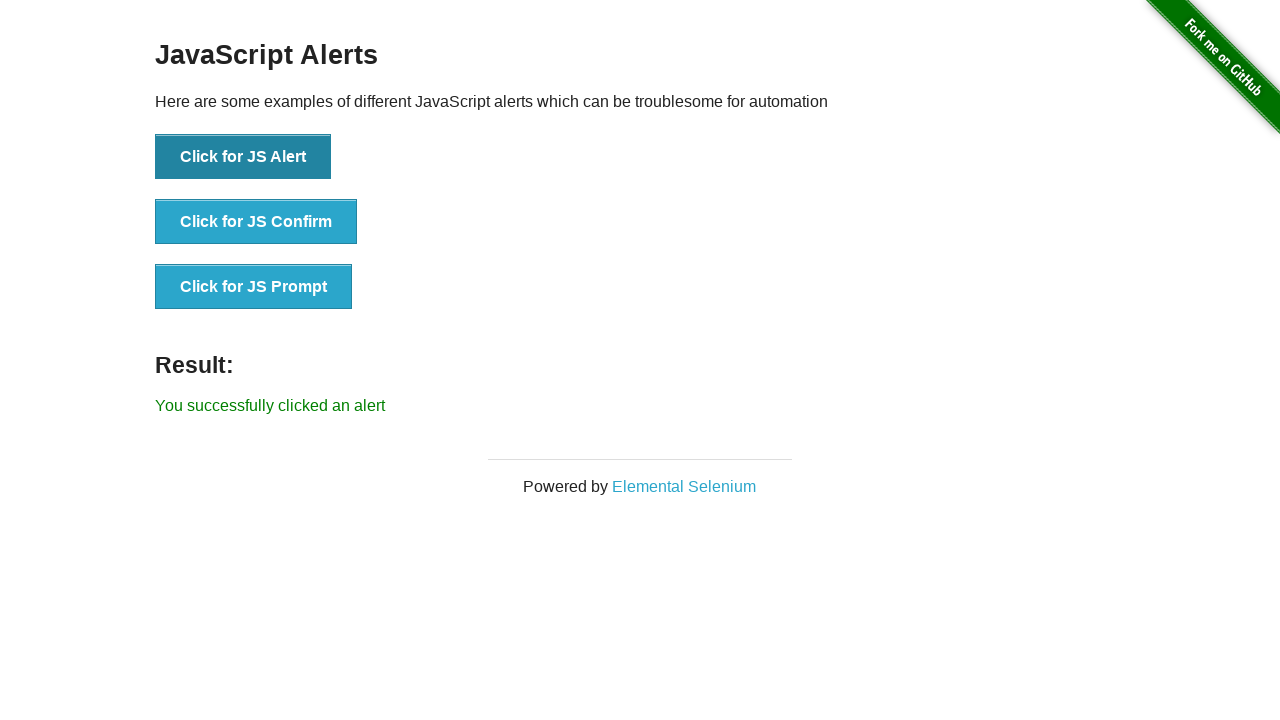

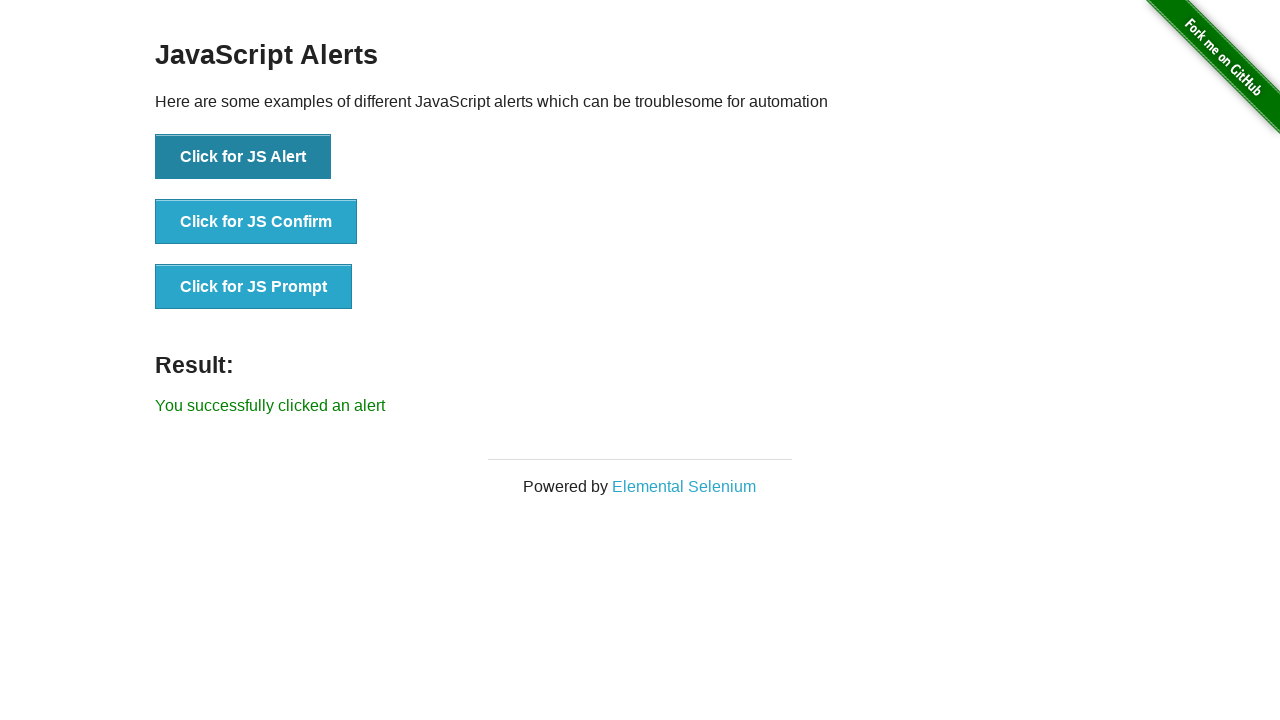